Tests checkbox toggle functionality by clicking a "remember me" checkbox, checking its selection state, and clicking it again if selected to verify toggle behavior.

Starting URL: https://mail.rediff.com/cgi-bin/login.cgi

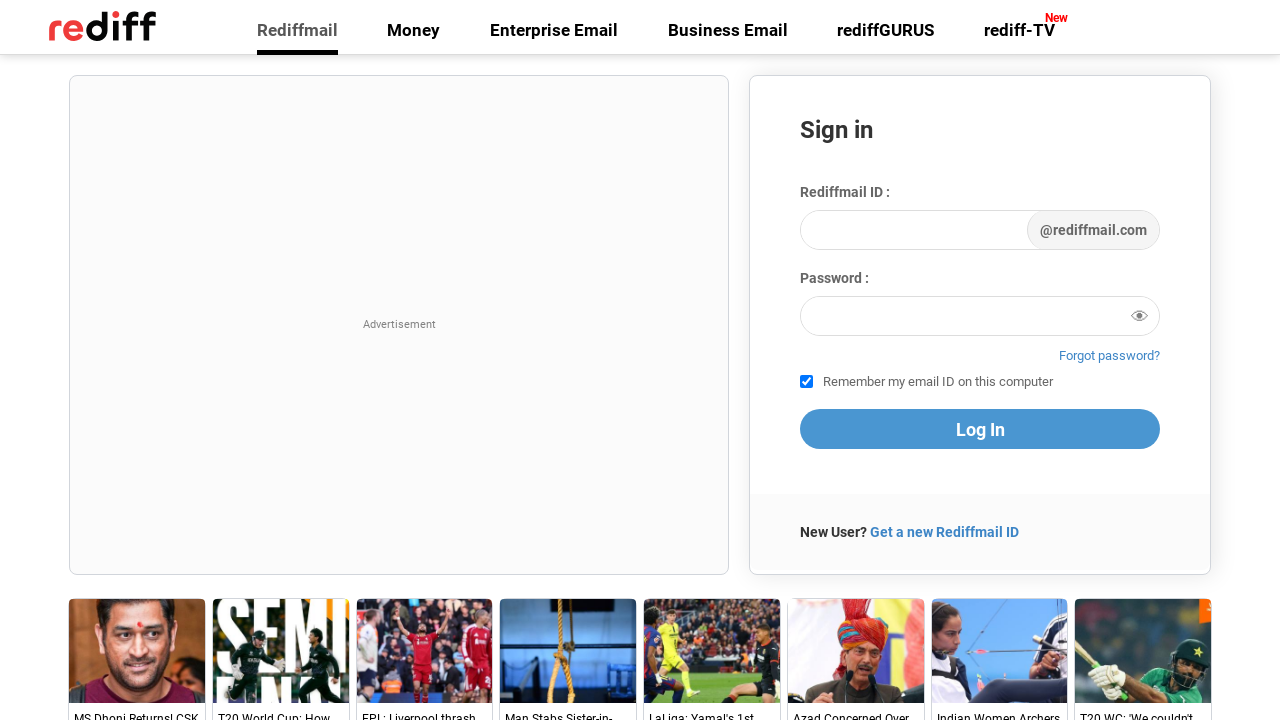

Navigated to Rediff Mail login page
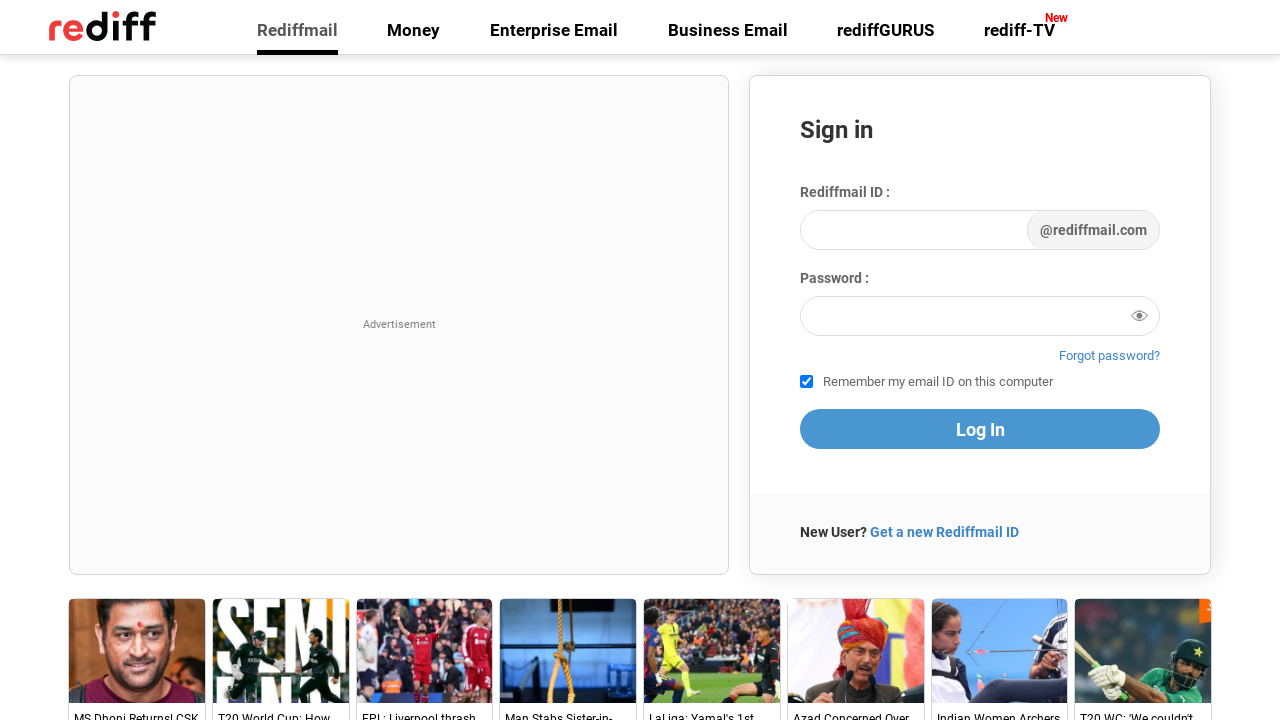

Clicked the 'remember me' checkbox at (806, 382) on #remember
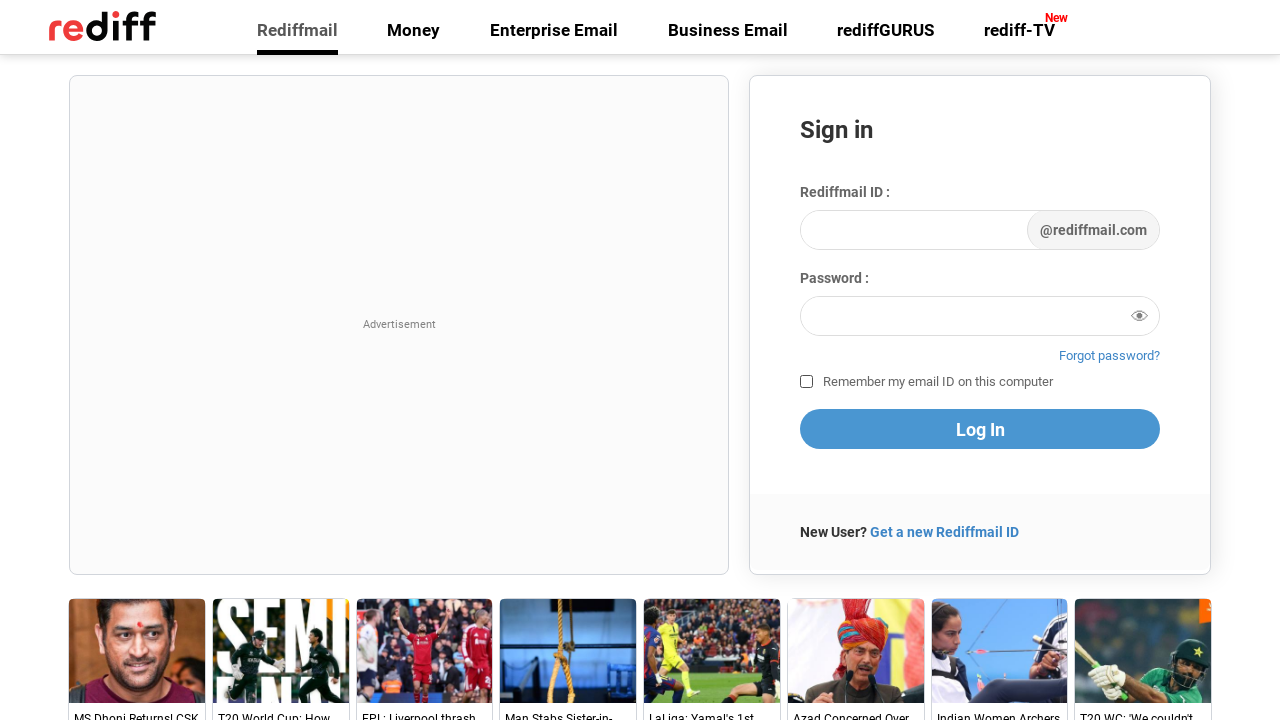

Retrieved final checkbox state
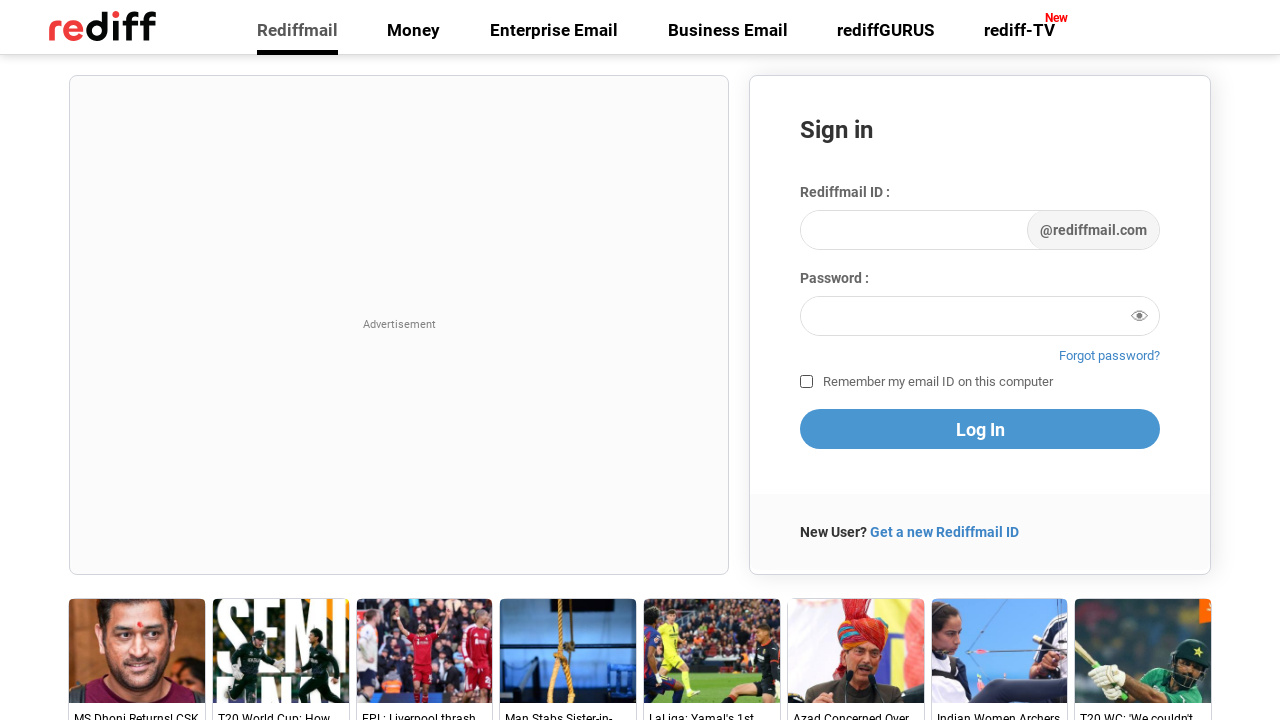

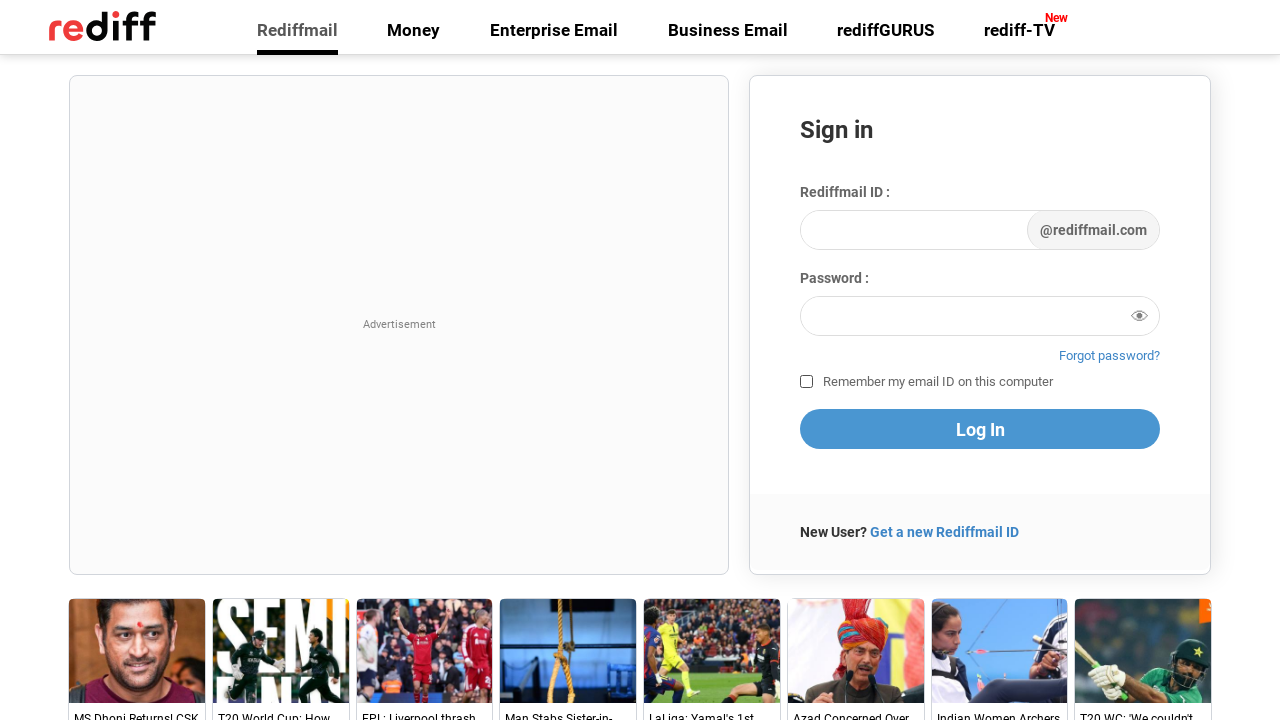